Tests JavaScript confirm dialog handling on W3Schools by clicking a "Try it" button and accepting the resulting alert dialog

Starting URL: https://www.w3schools.com/js/tryit.asp?filename=tryjs_confirm

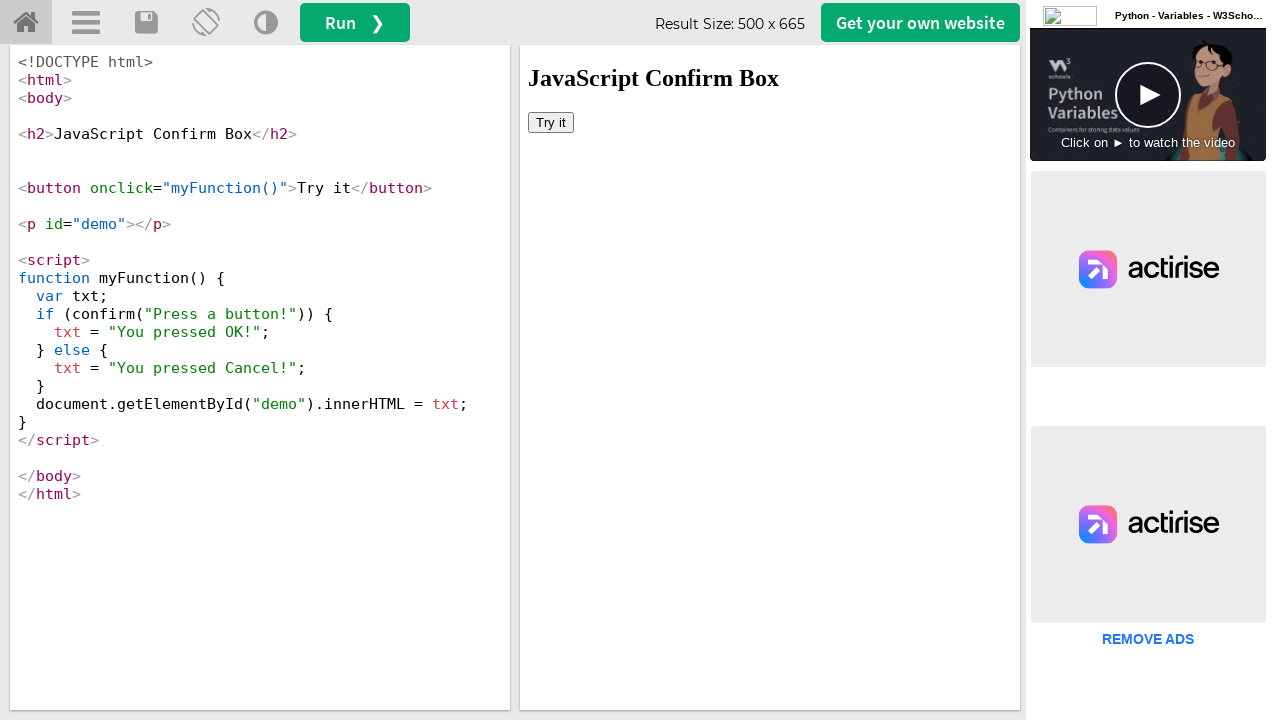

Located iframe containing the result
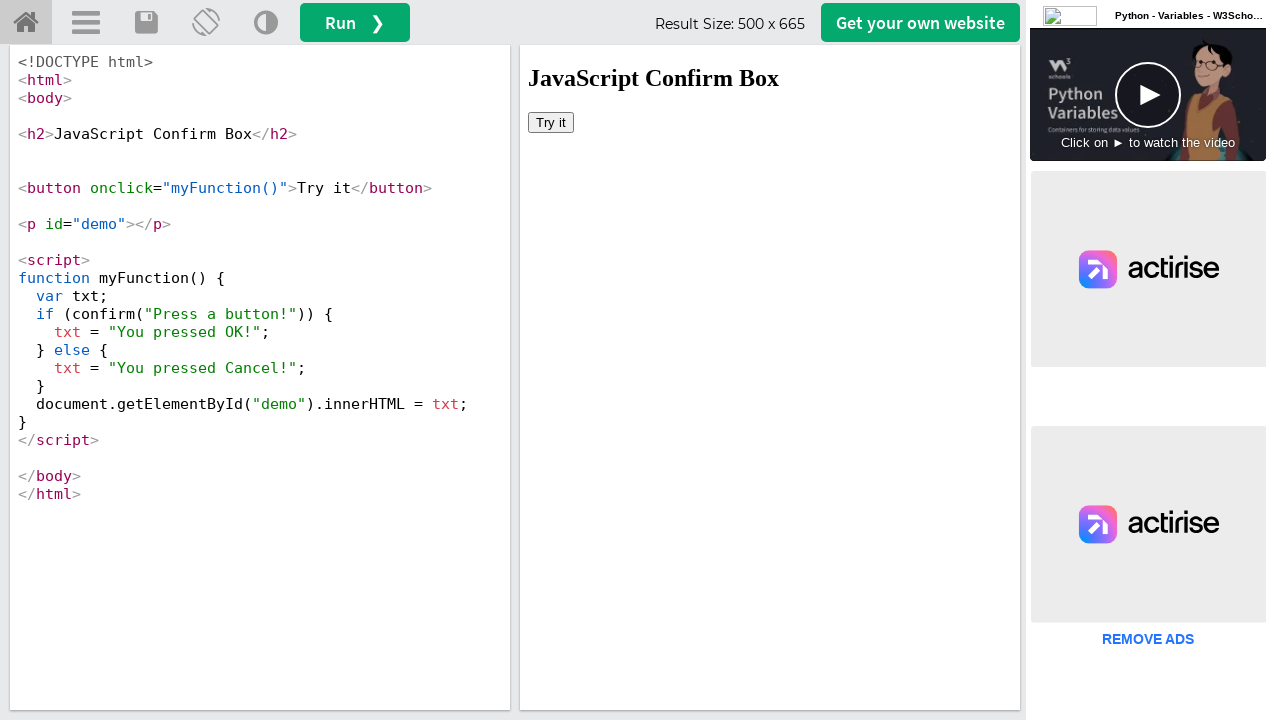

Set up dialog handler to accept confirm dialogs
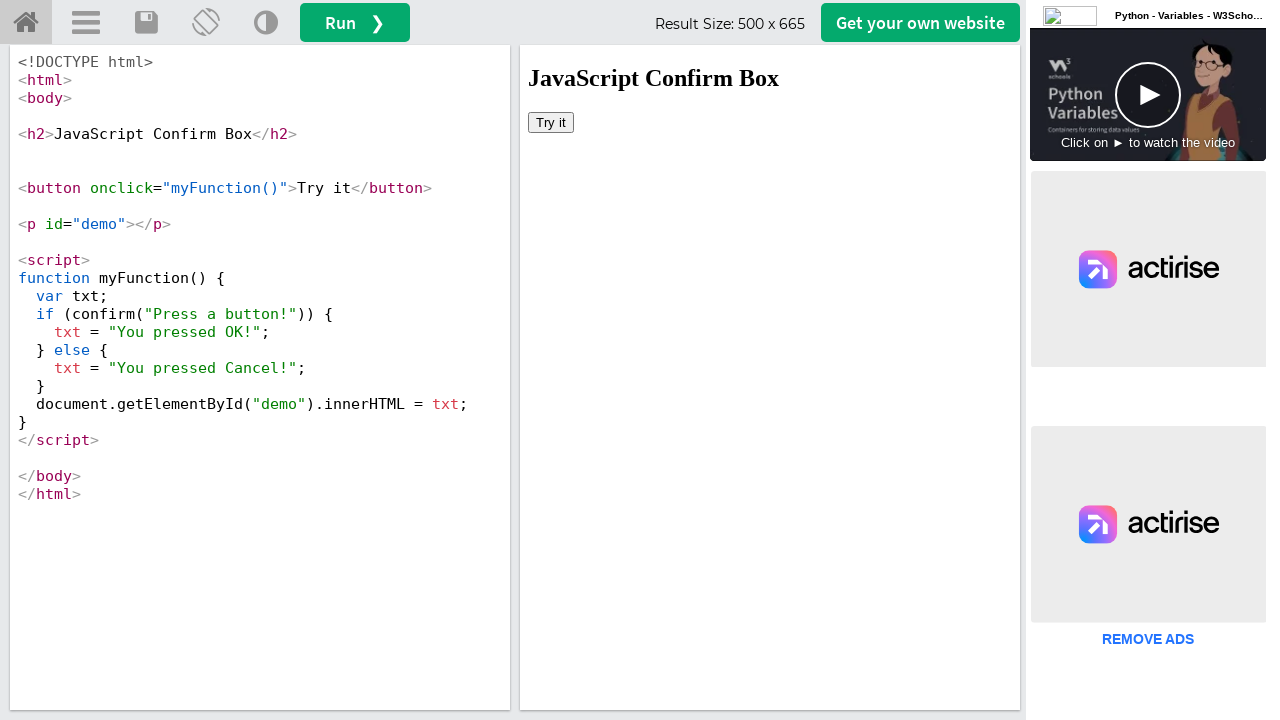

Clicked 'Try it' button inside iframe at (551, 122) on #iframeResult >> internal:control=enter-frame >> xpath=//button[text()='Try it']
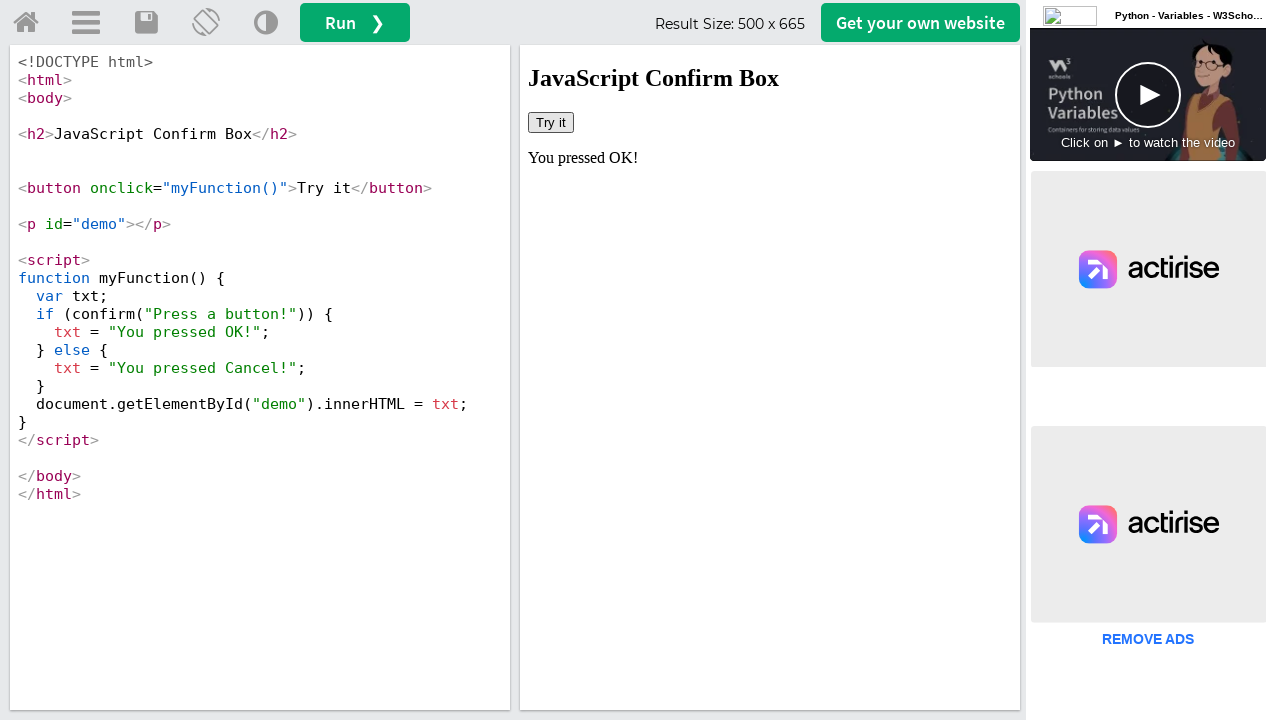

Waited for dialog handling to complete
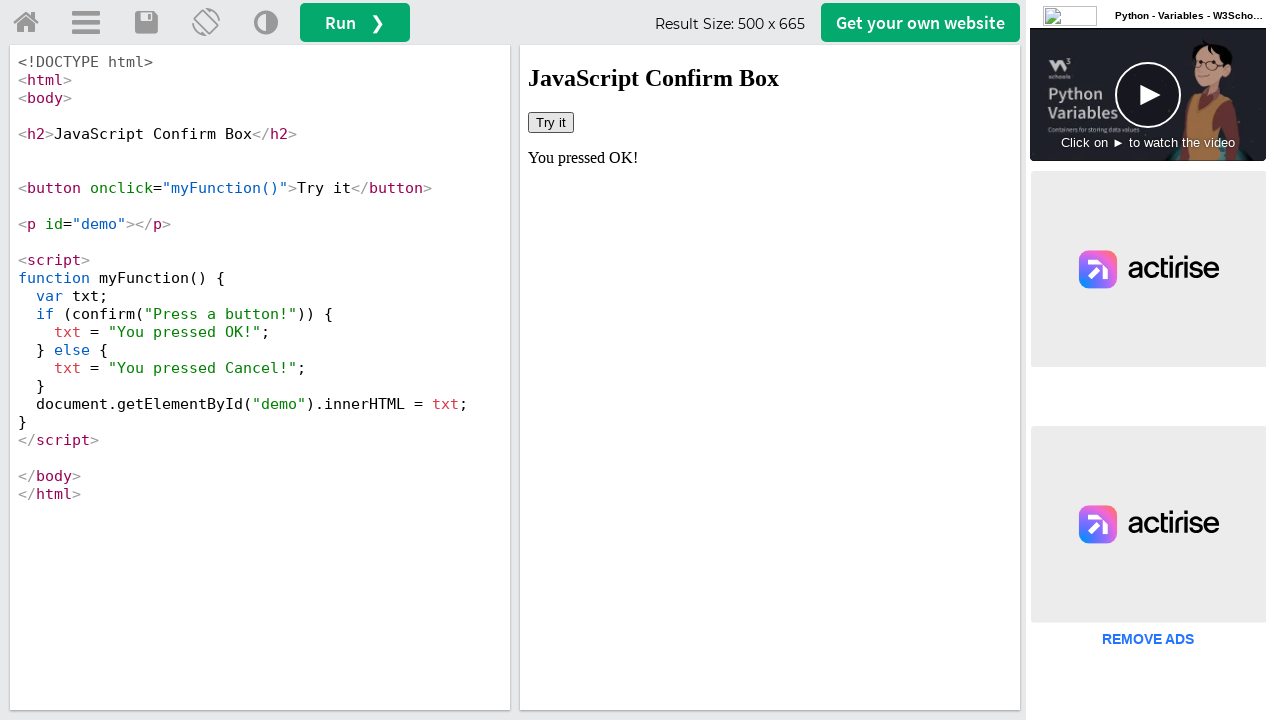

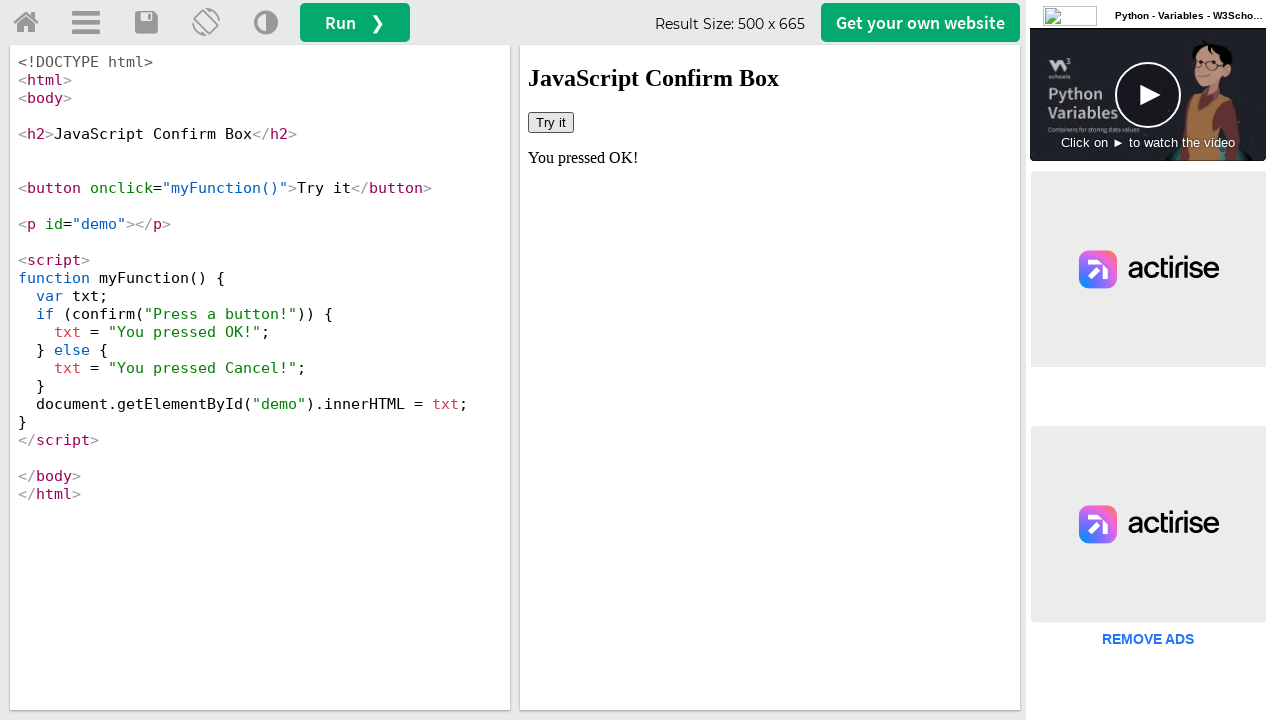